Tests a registration form by filling in first name, last name, and email fields, then submitting and verifying the success message

Starting URL: https://suninjuly.github.io/registration1.html

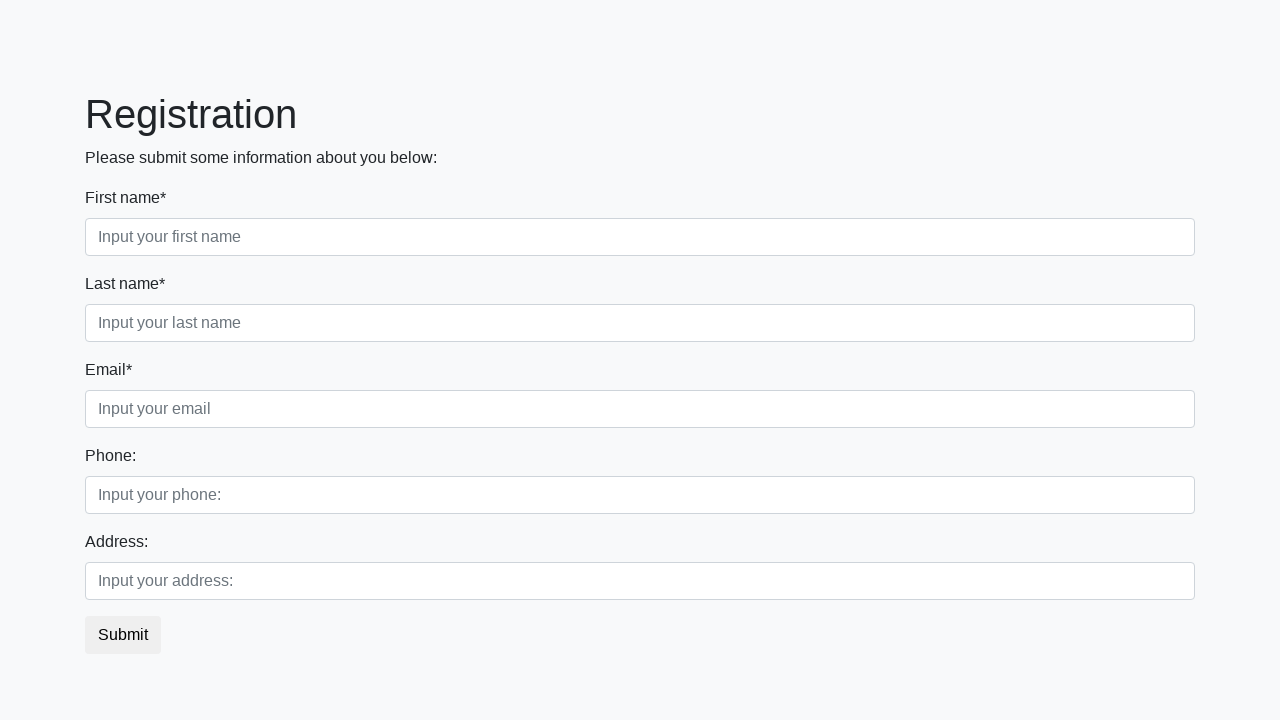

Filled first name field with 'Ivan' on .first_block .form-group.first_class input.form-control
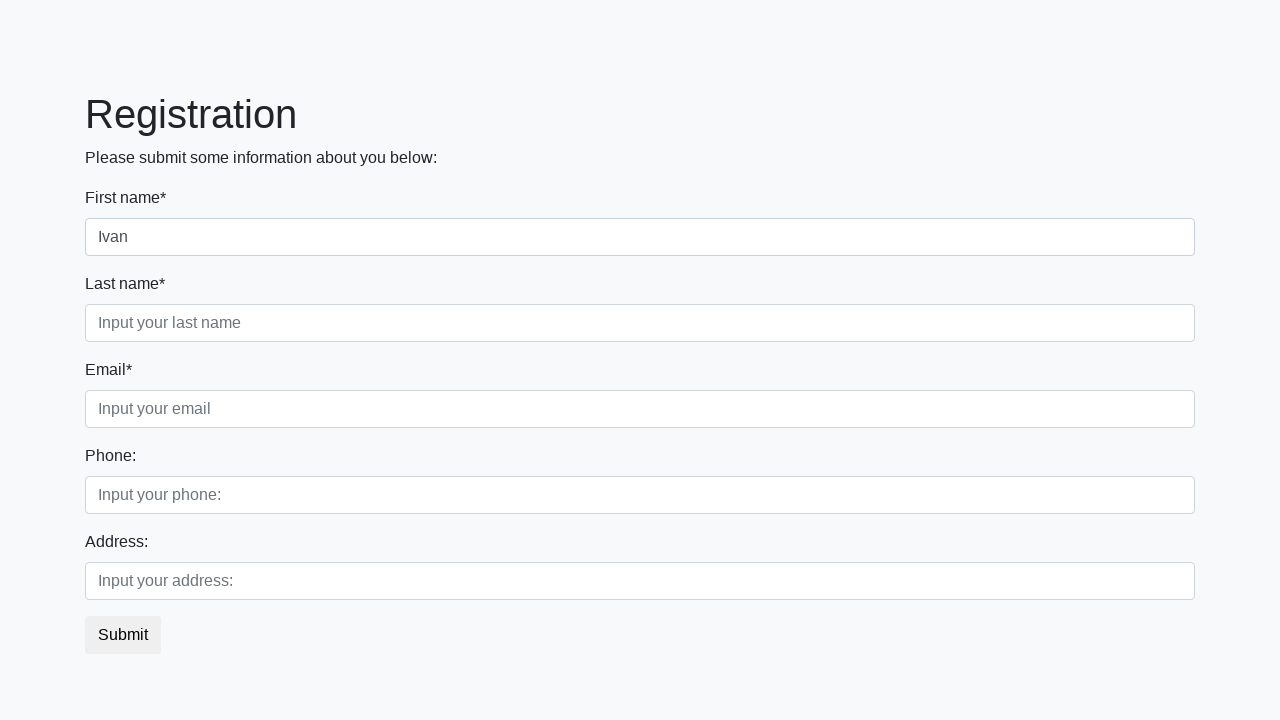

Filled last name field with 'Petrov' on .first_block .form-group.second_class input.form-control
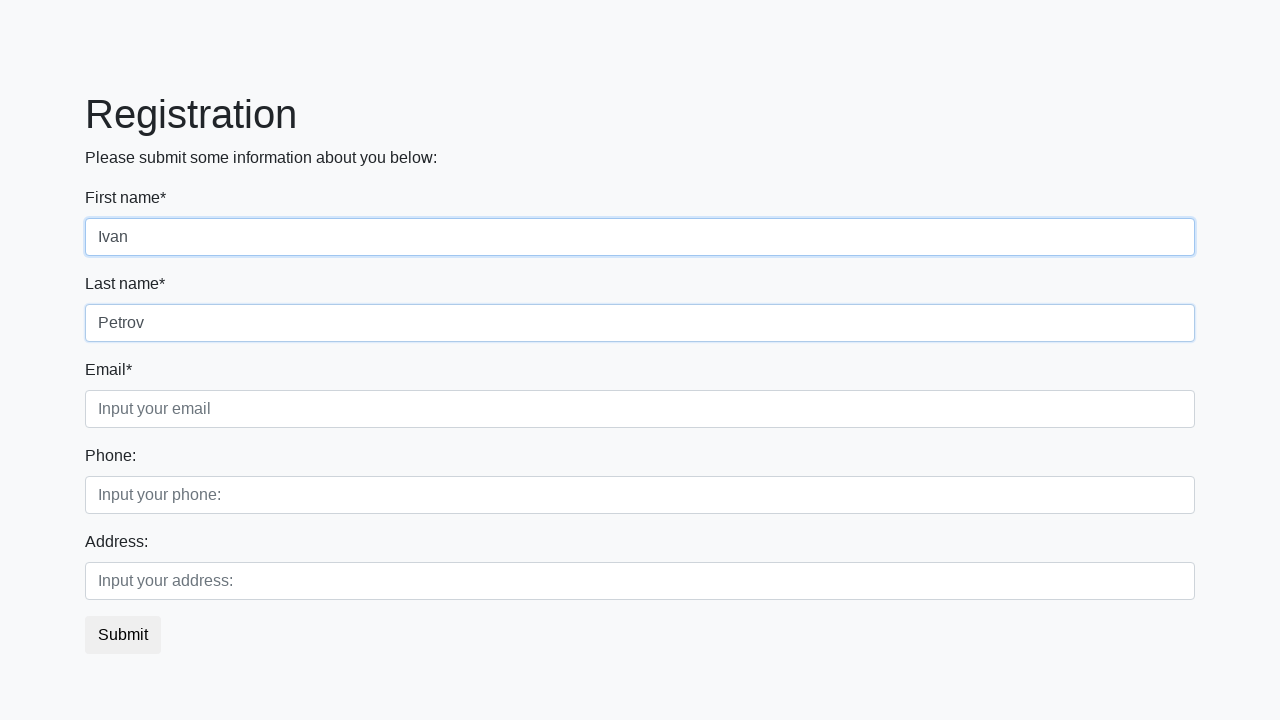

Filled email field with 'ivan@gmail.com' on .first_block .form-group.third_class input.form-control
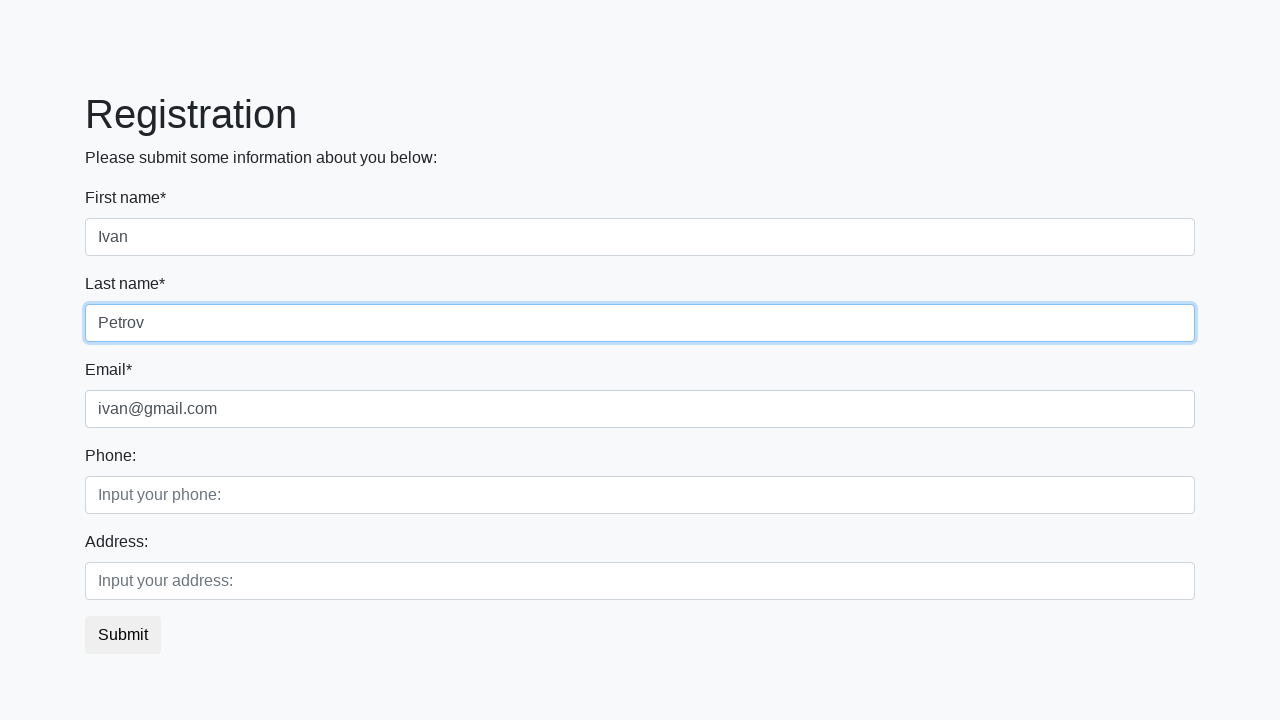

Clicked submit button to register at (123, 635) on button.btn
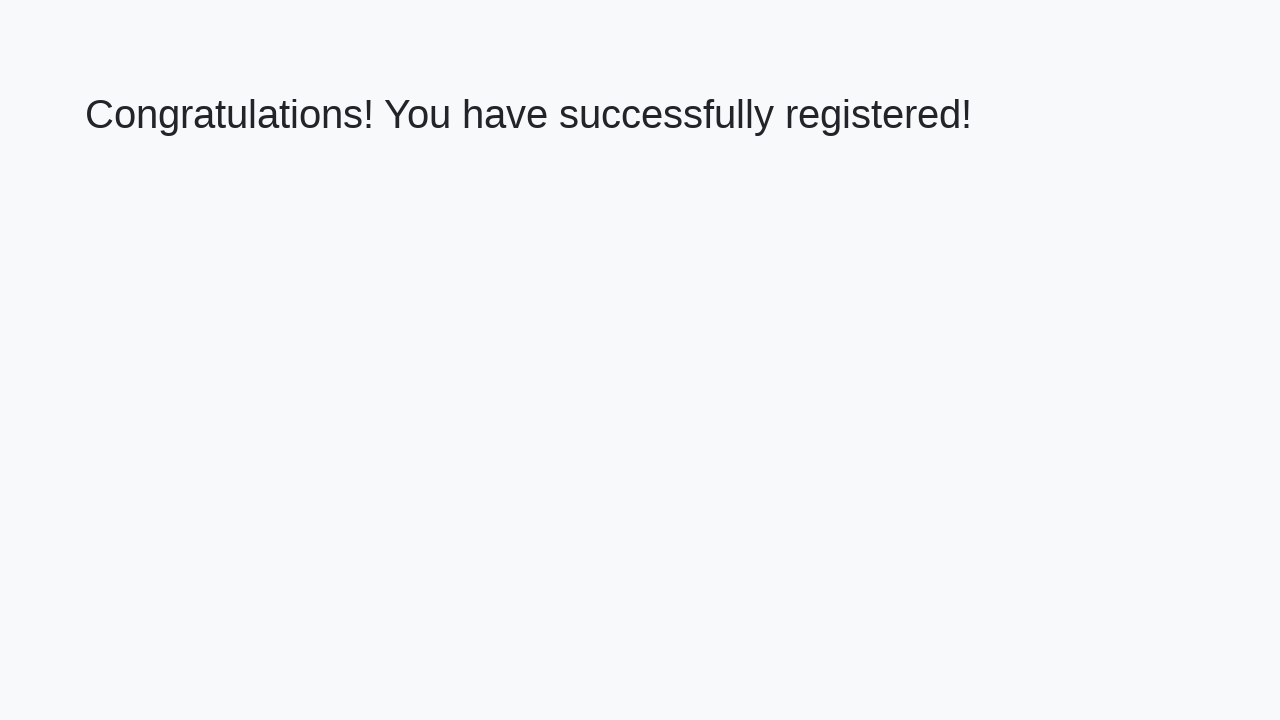

Success message heading loaded
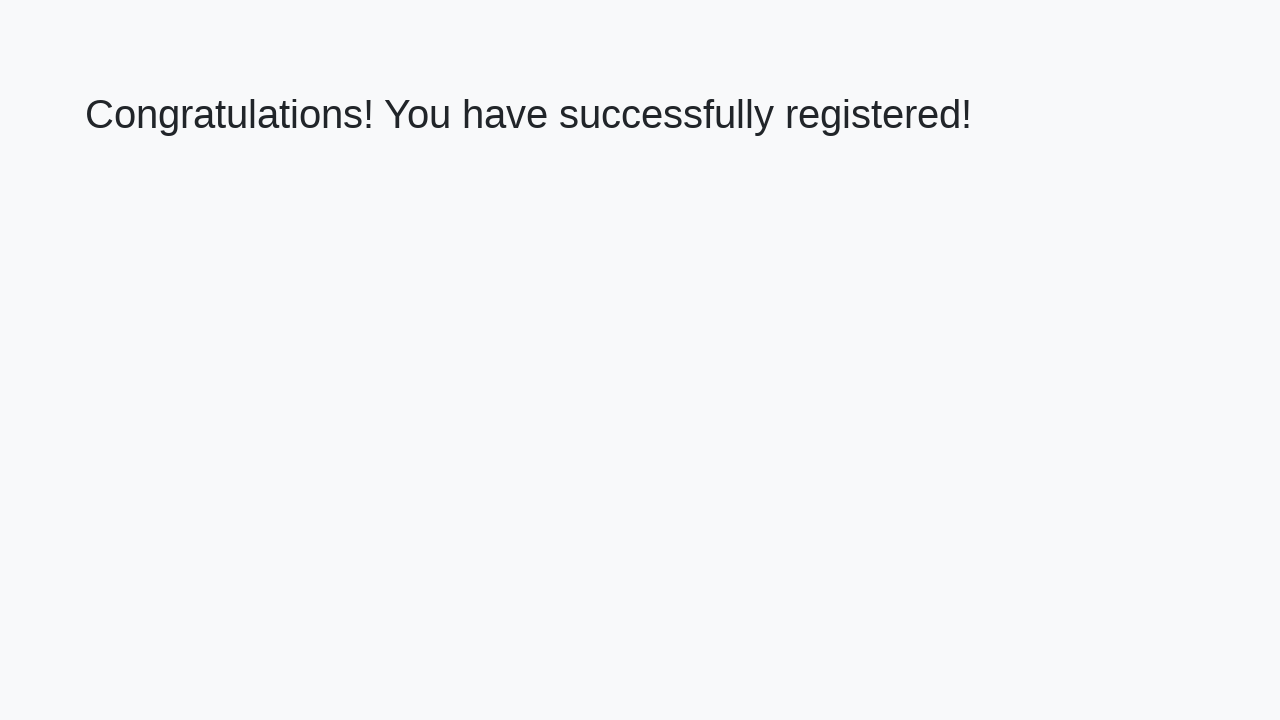

Retrieved success message text
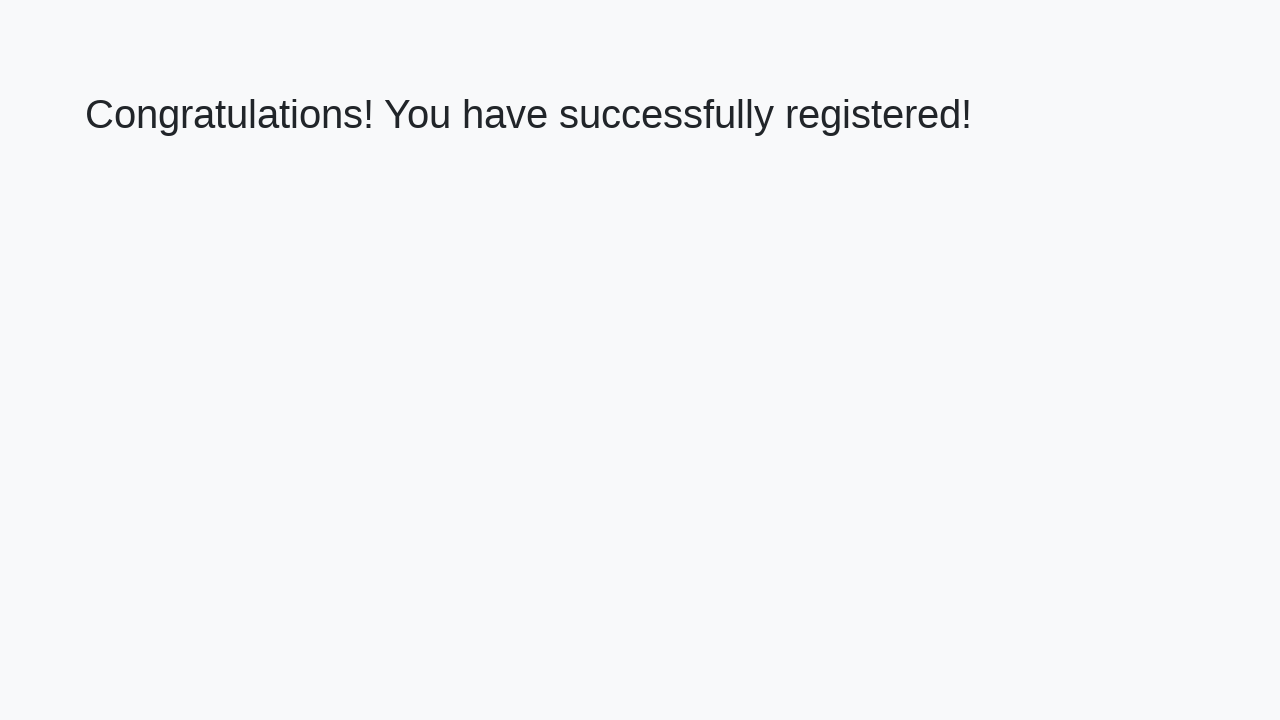

Verified success message: 'Congratulations! You have successfully registered!'
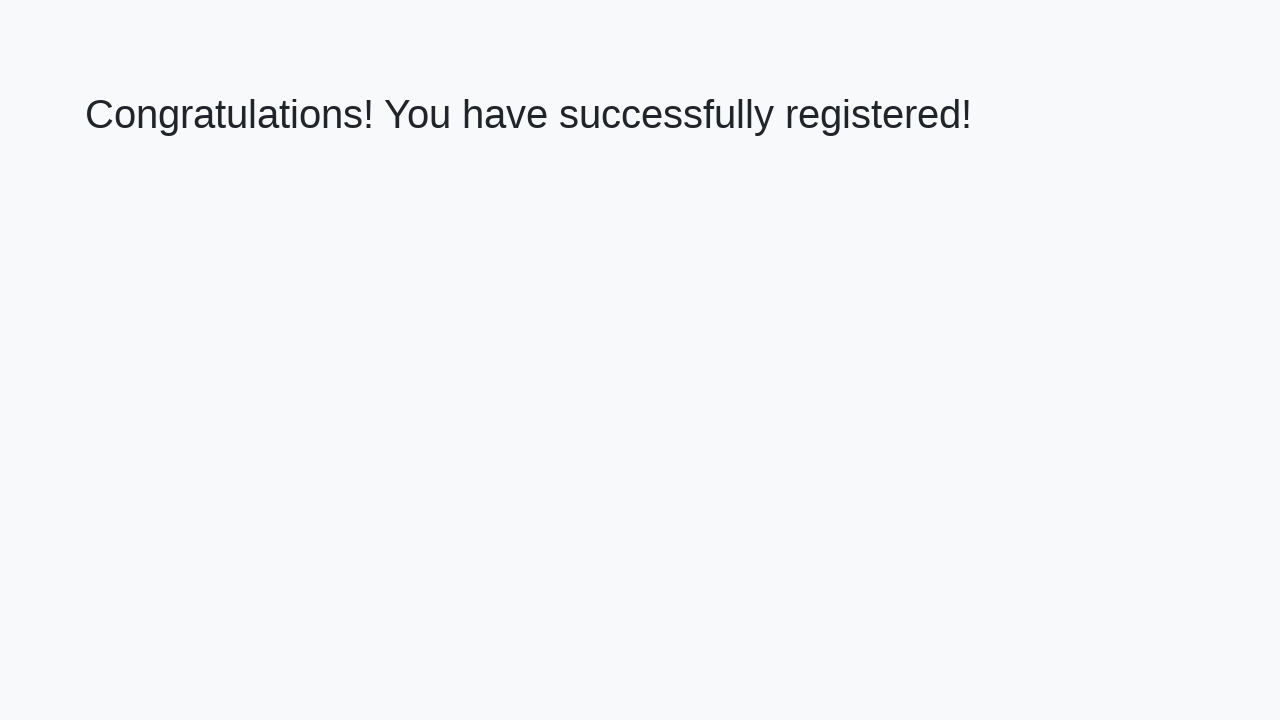

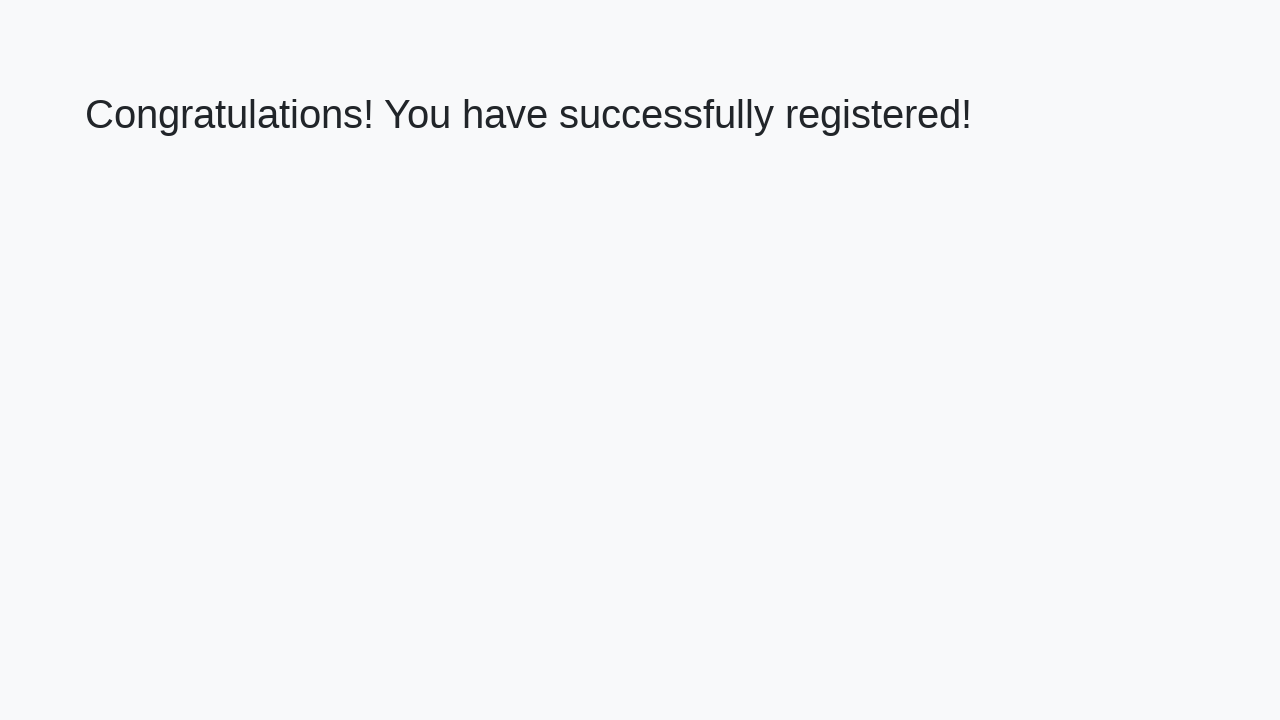